Navigates to UltimateQA portal, clicks on Fake Pricing Page link, and verifies pricing information is displayed

Starting URL: https://ultimateqa.com/automation/?ref=hackernoon.com

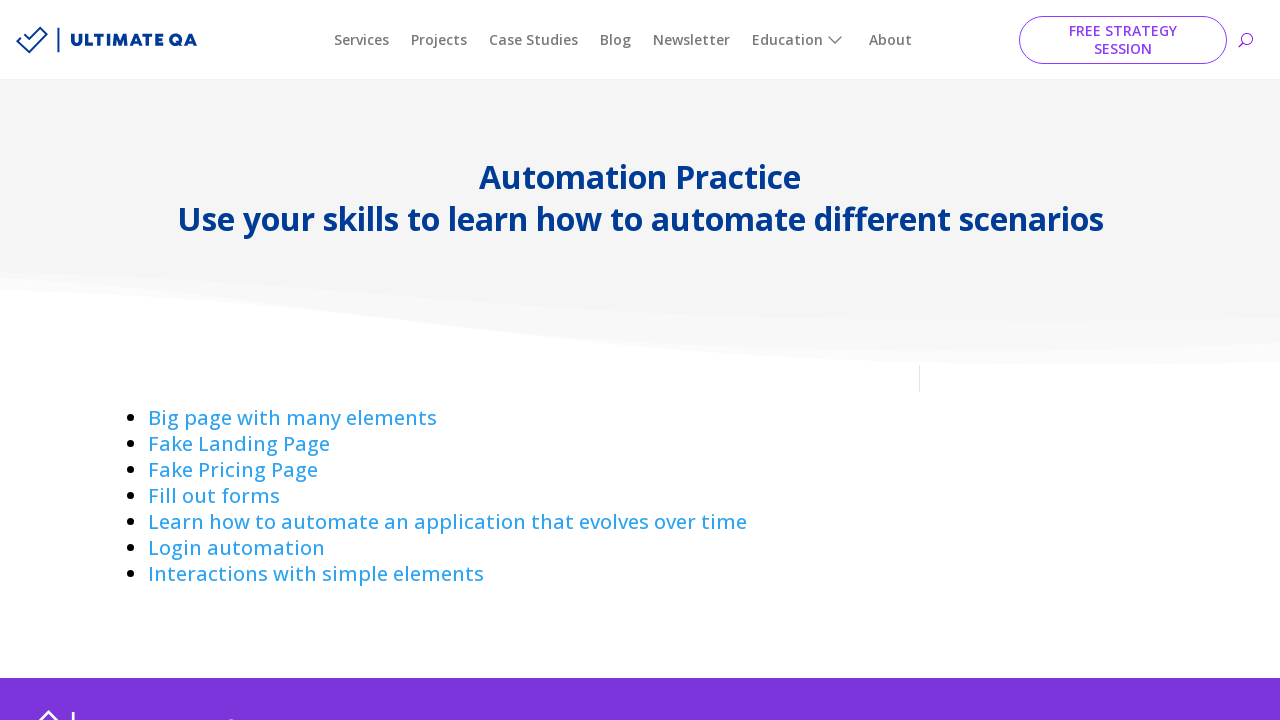

Navigated to UltimateQA portal homepage
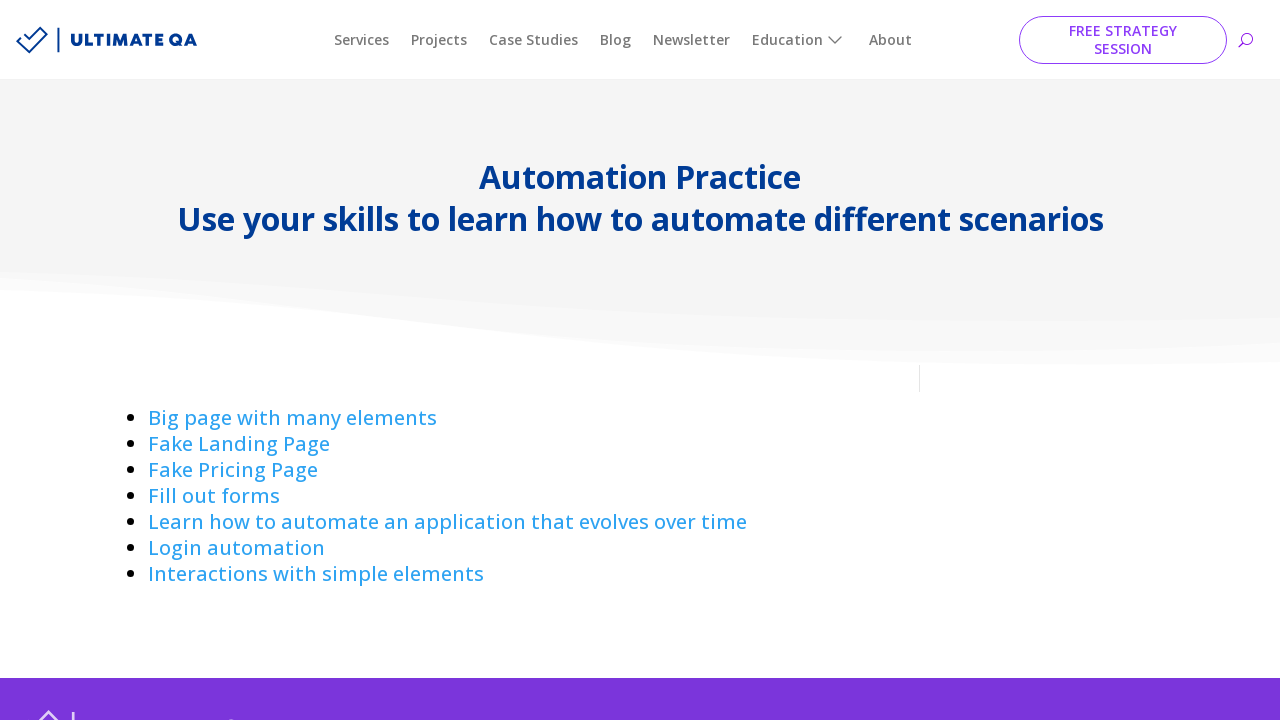

Clicked on Fake Pricing Page link at (233, 470) on xpath=//a[contains(text(),'Fake Pricing Page')]
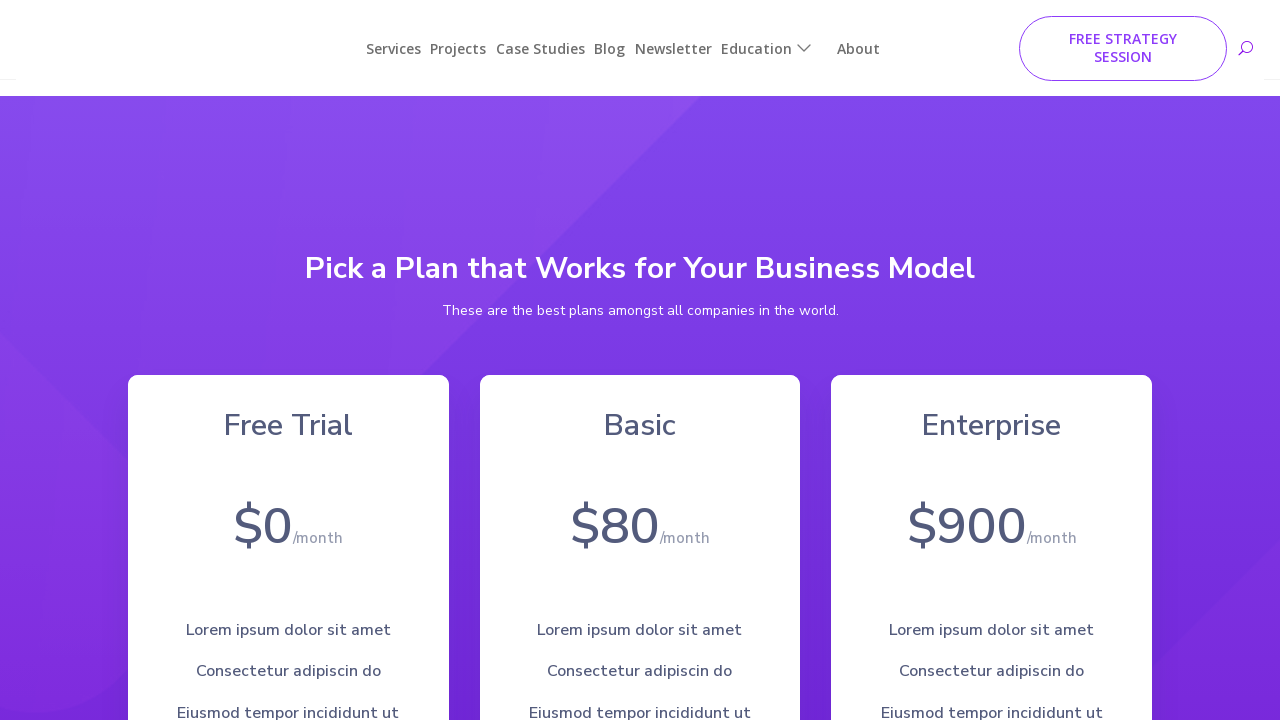

Pricing plan names loaded
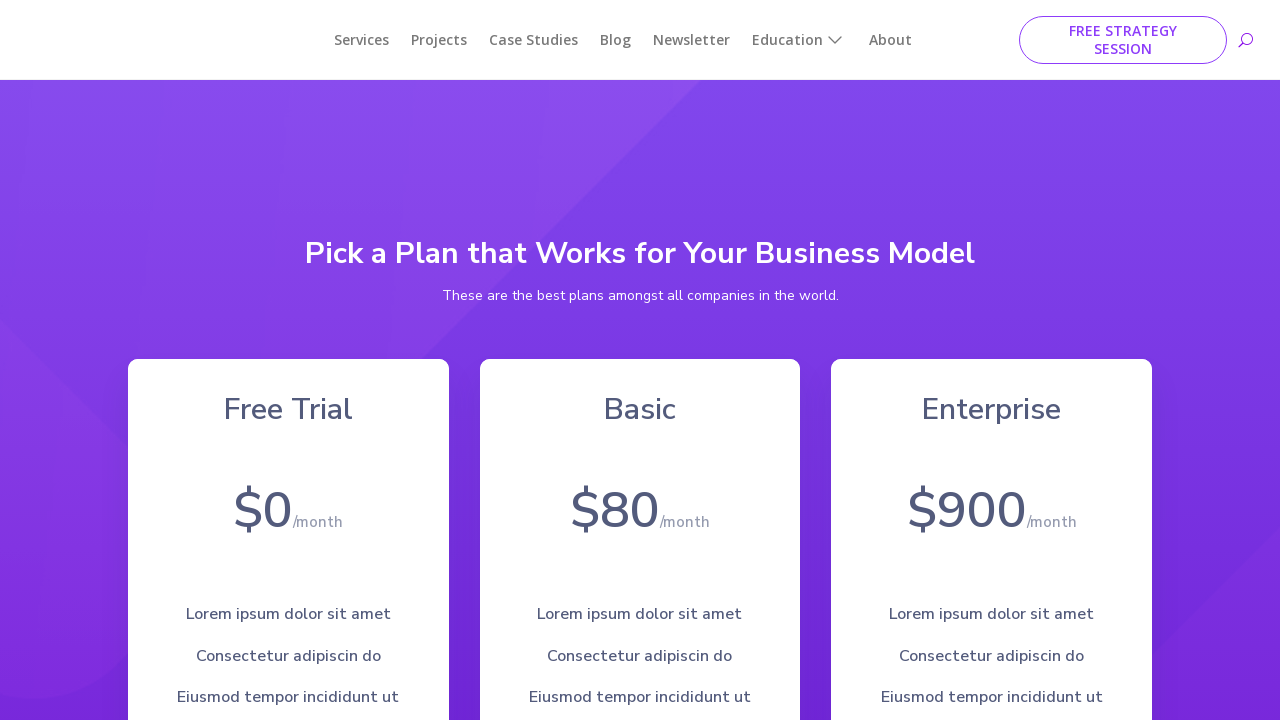

Pricing amounts loaded
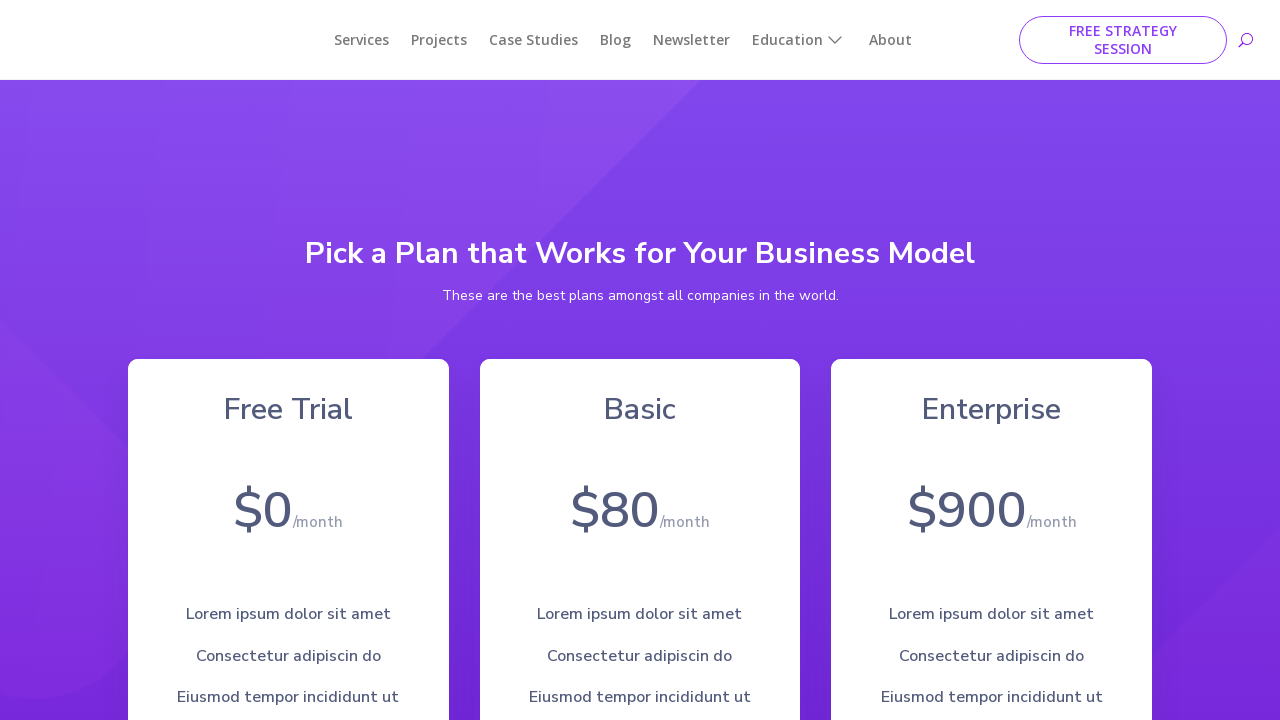

Retrieved all pricing plan names
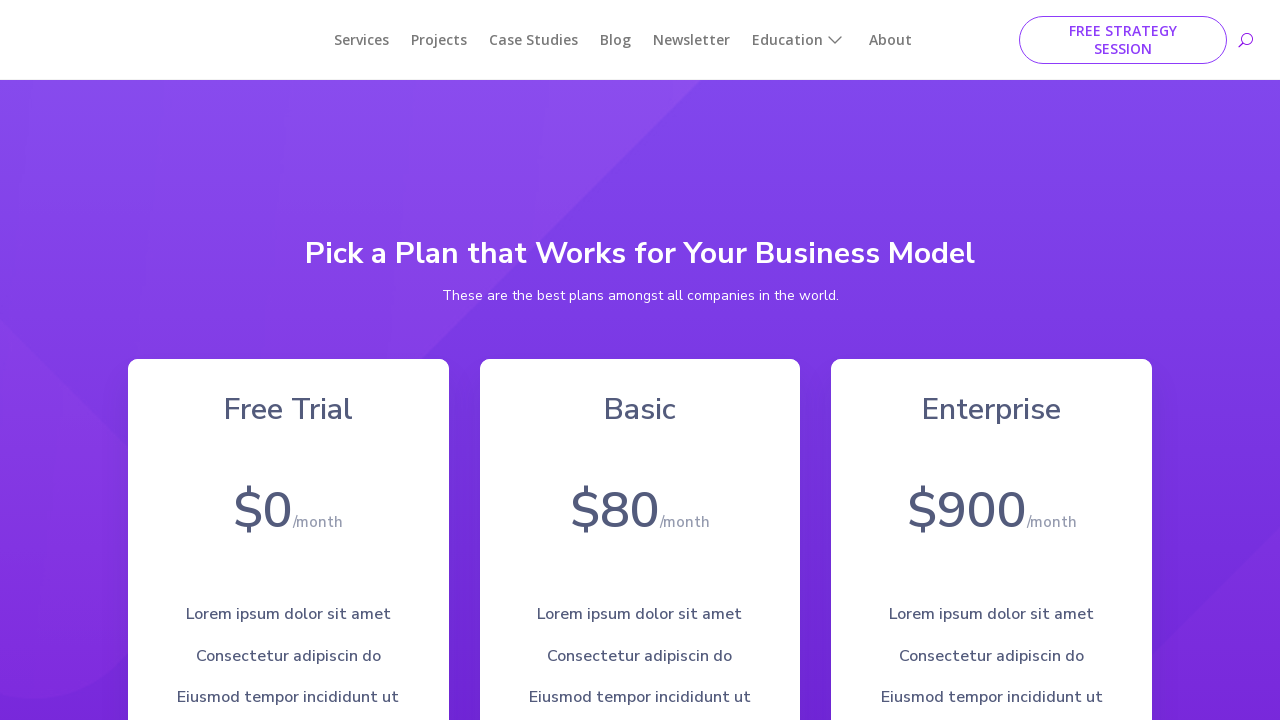

Retrieved all pricing amounts
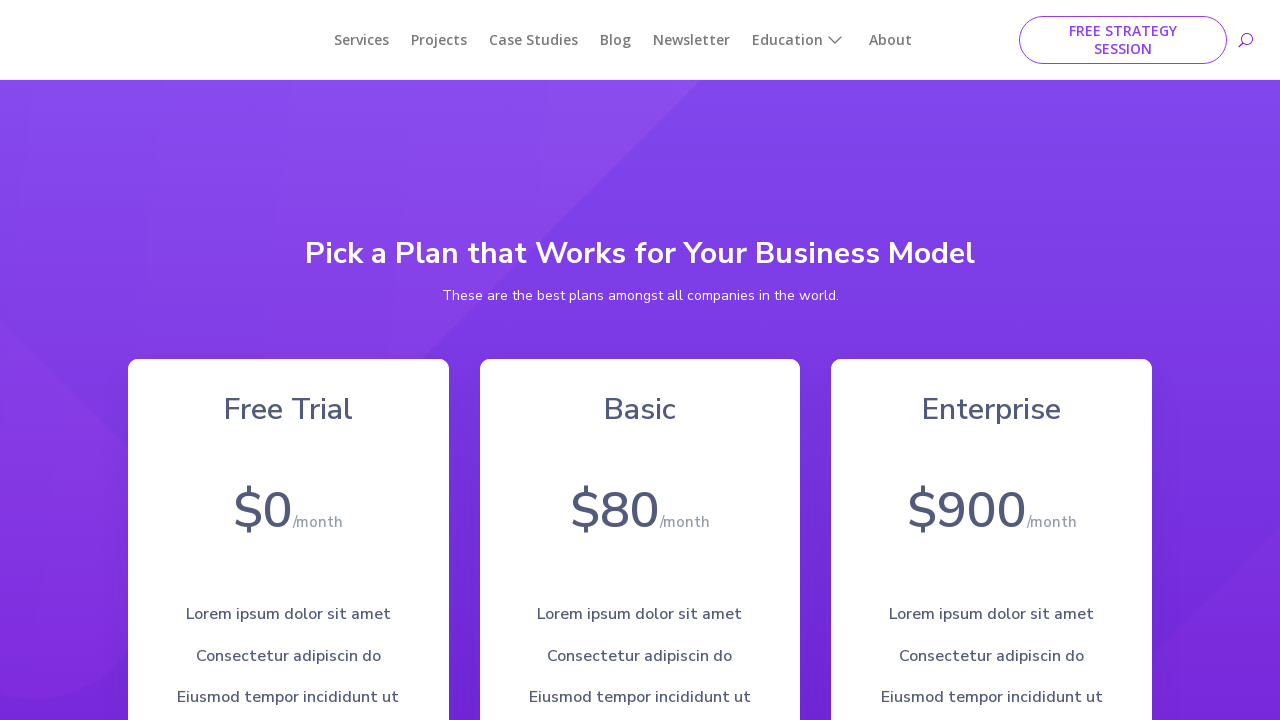

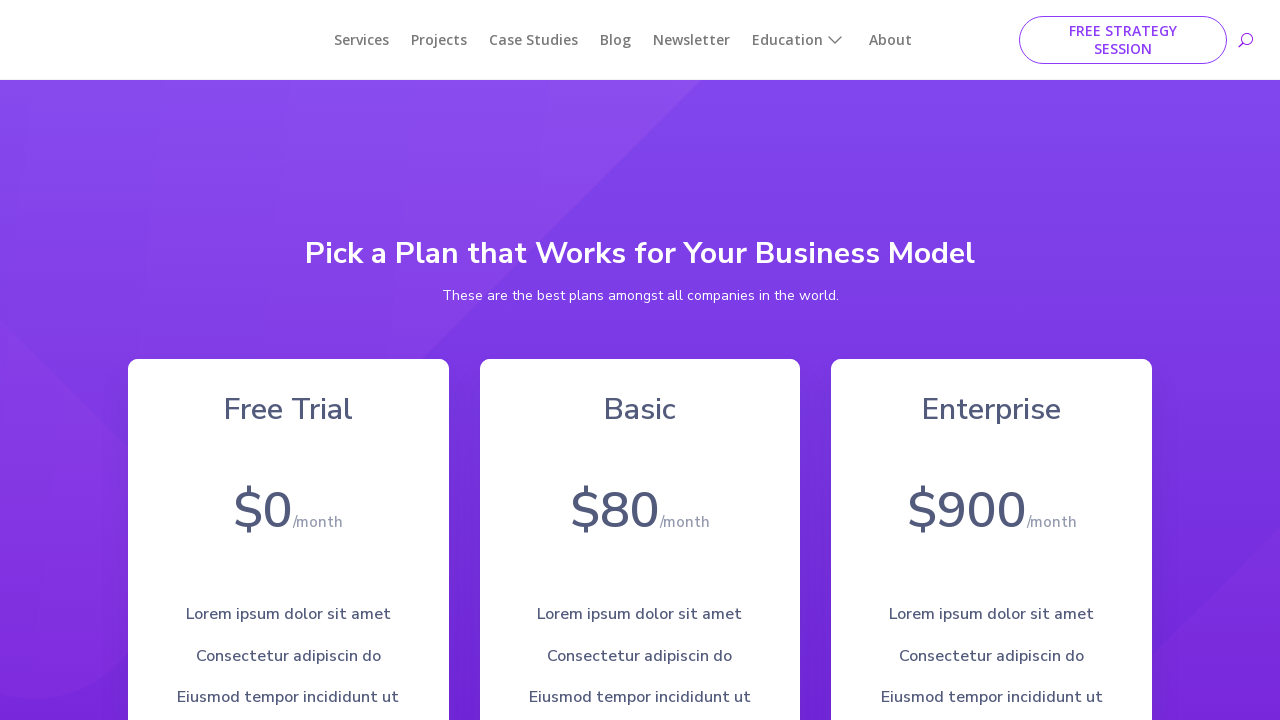